Tests handling of new browser windows by clicking a button that opens a new window, switching to it, then closing it and switching back to the original window

Starting URL: https://demoqa.com/browser-windows

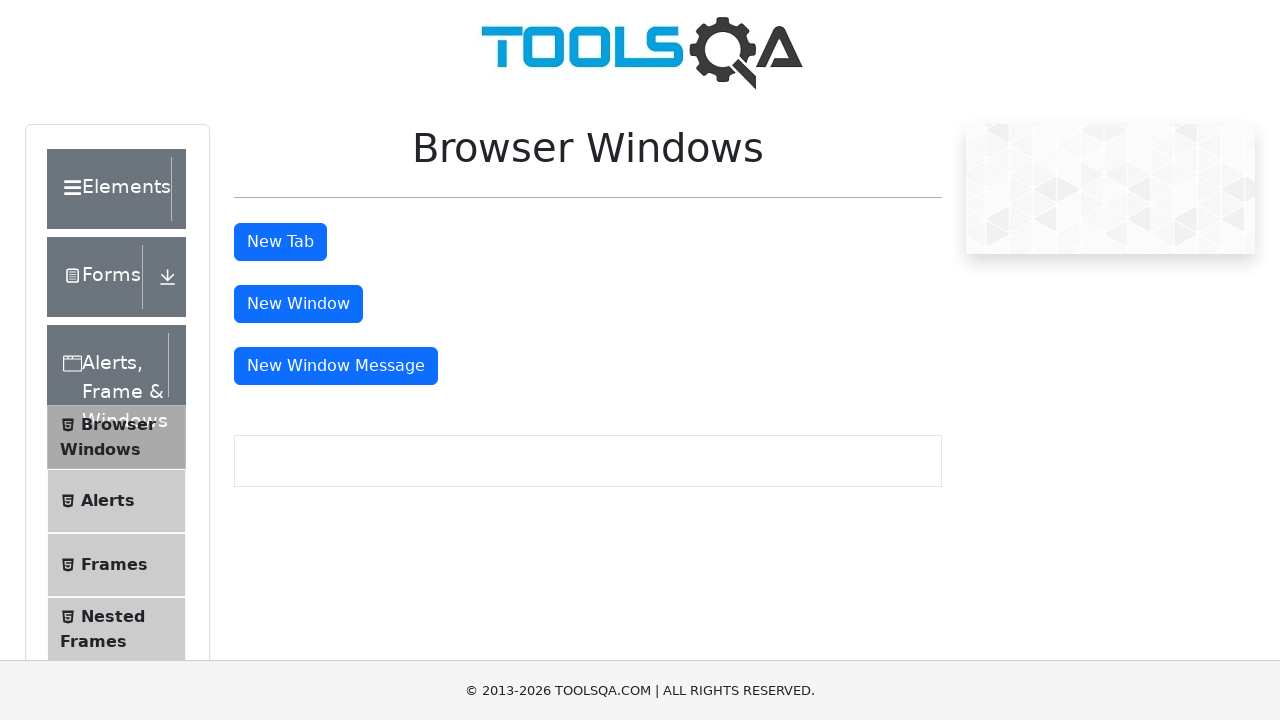

Stored current page context
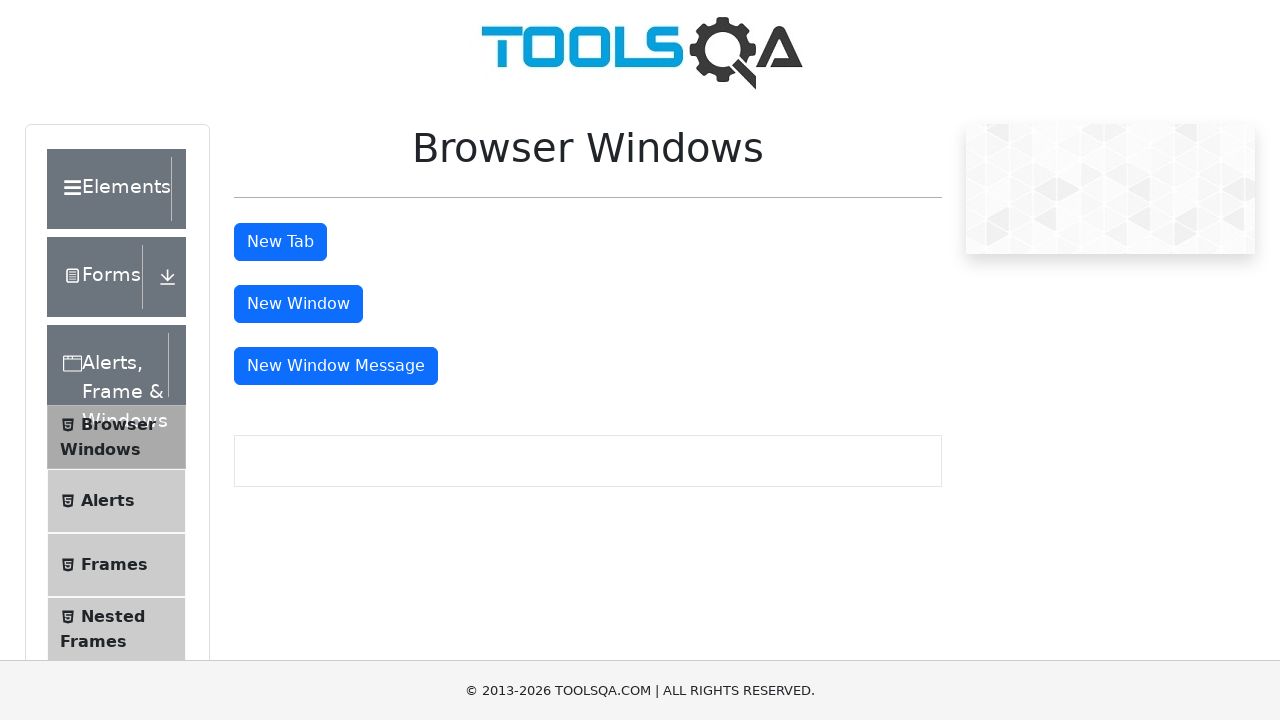

Clicked button to open new window at (298, 304) on #windowButton
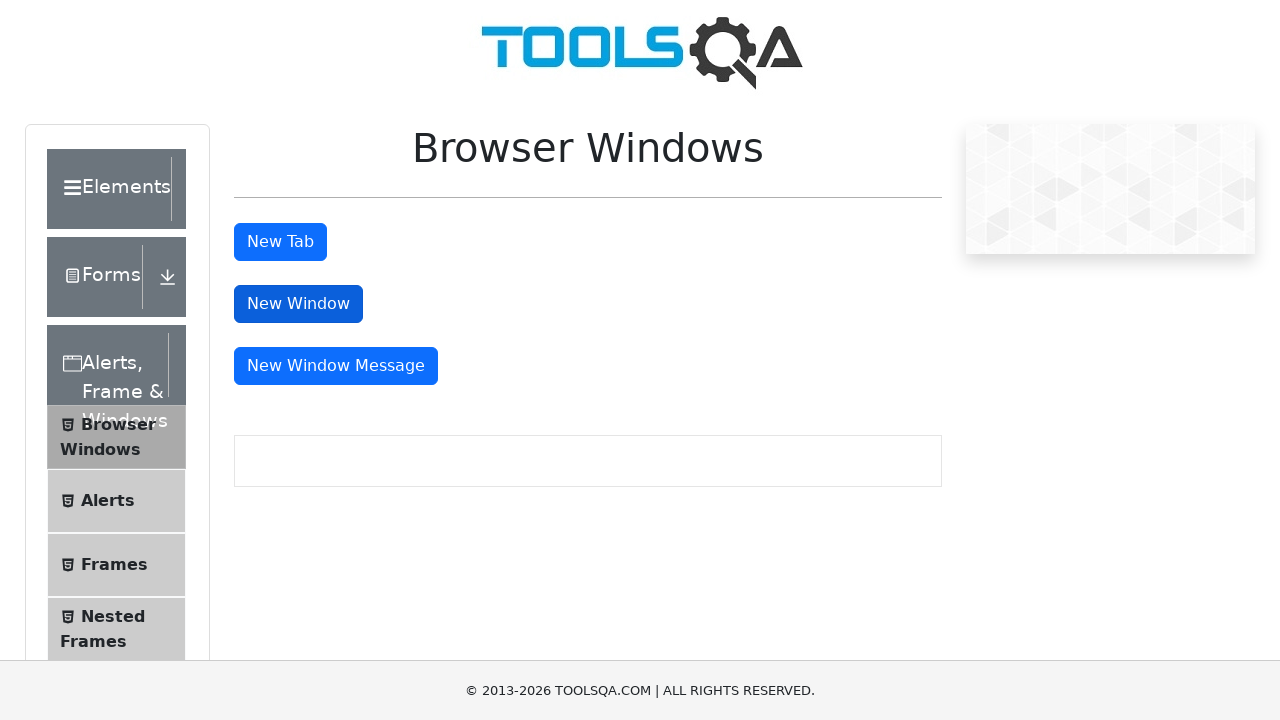

New window opened and captured at (298, 304) on #windowButton
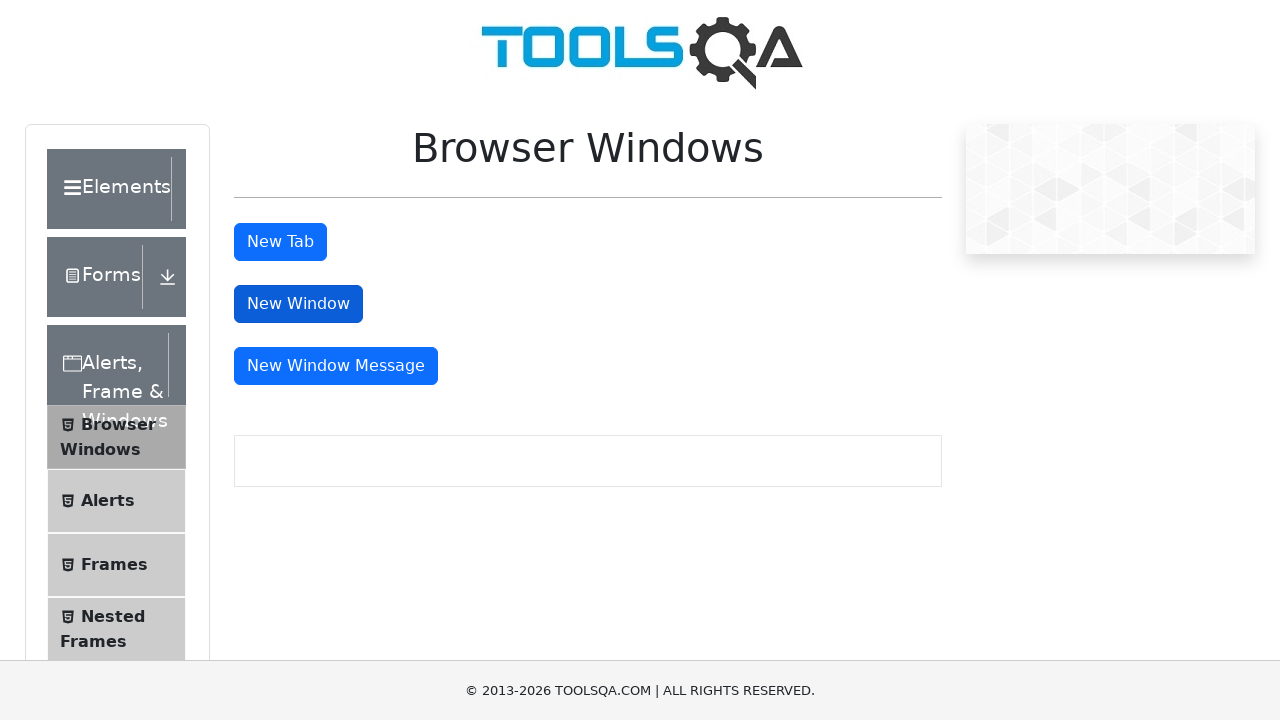

Switched to new browser window
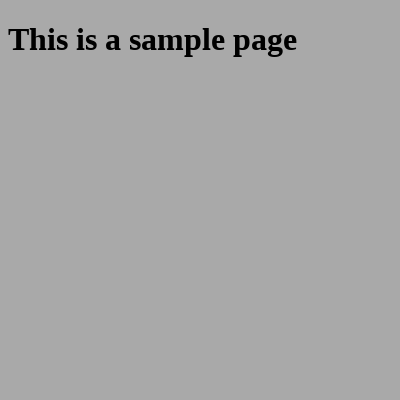

Closed the new browser window
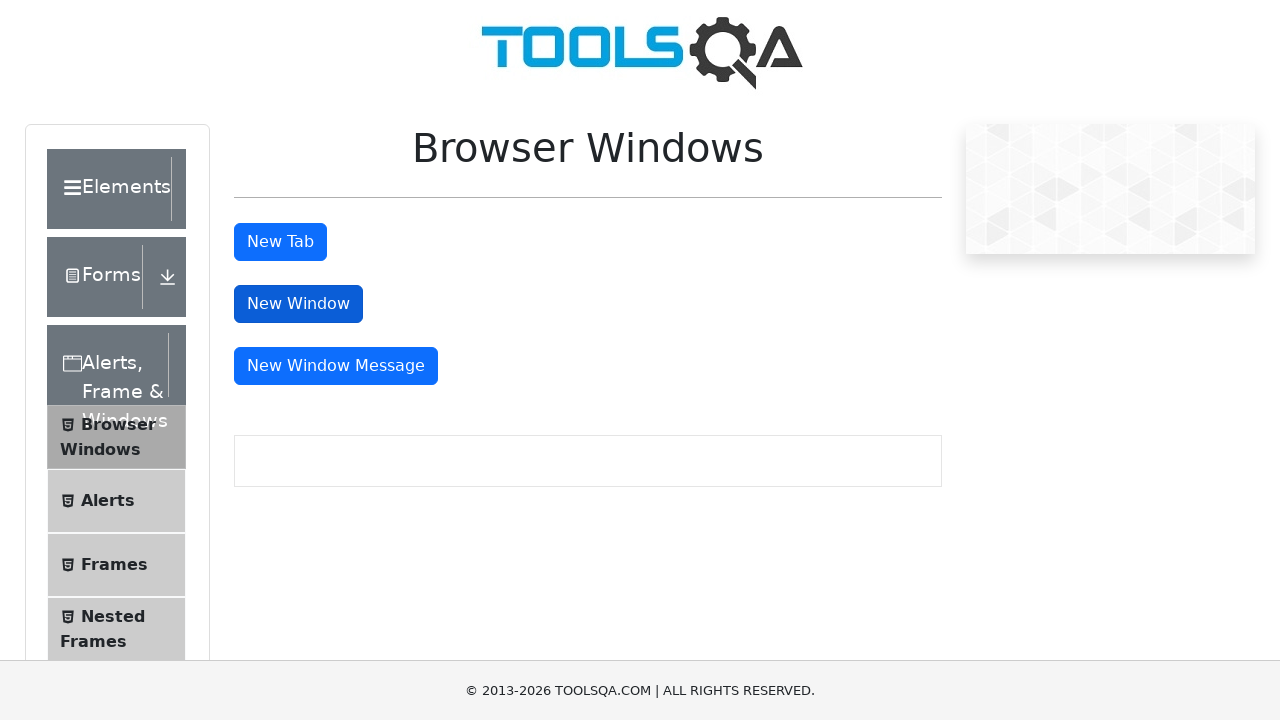

Returned to original browser window
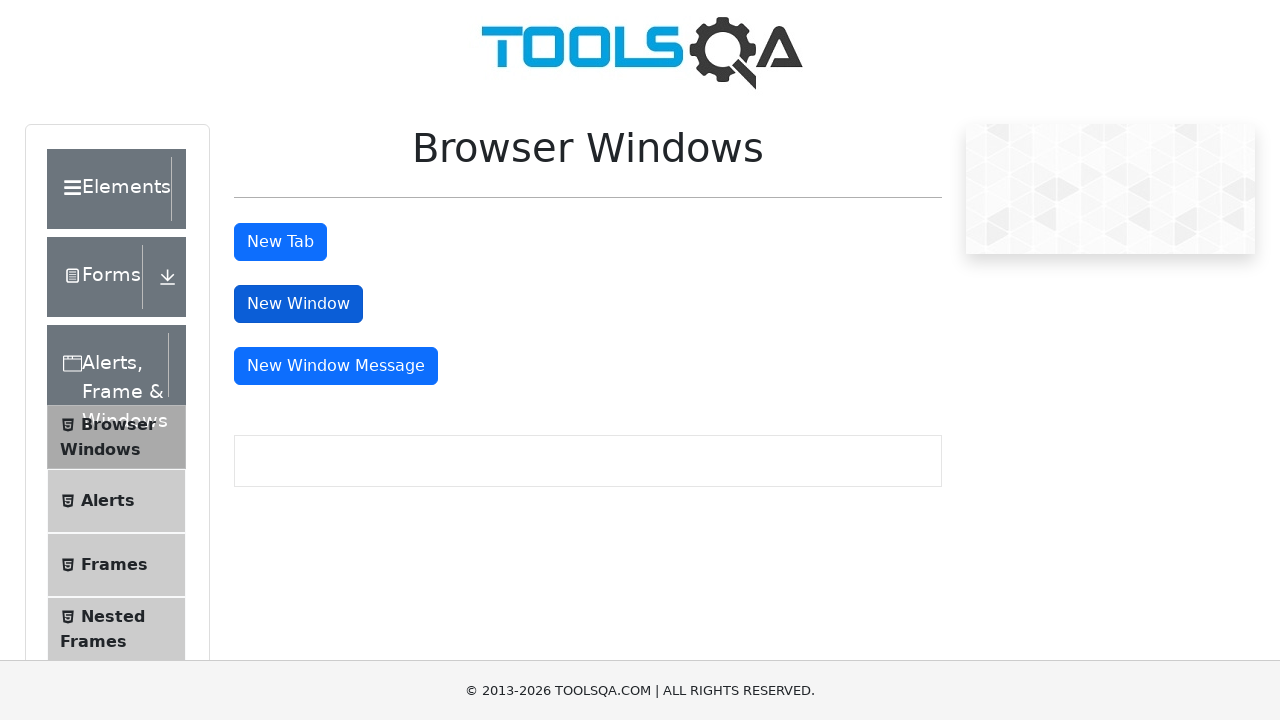

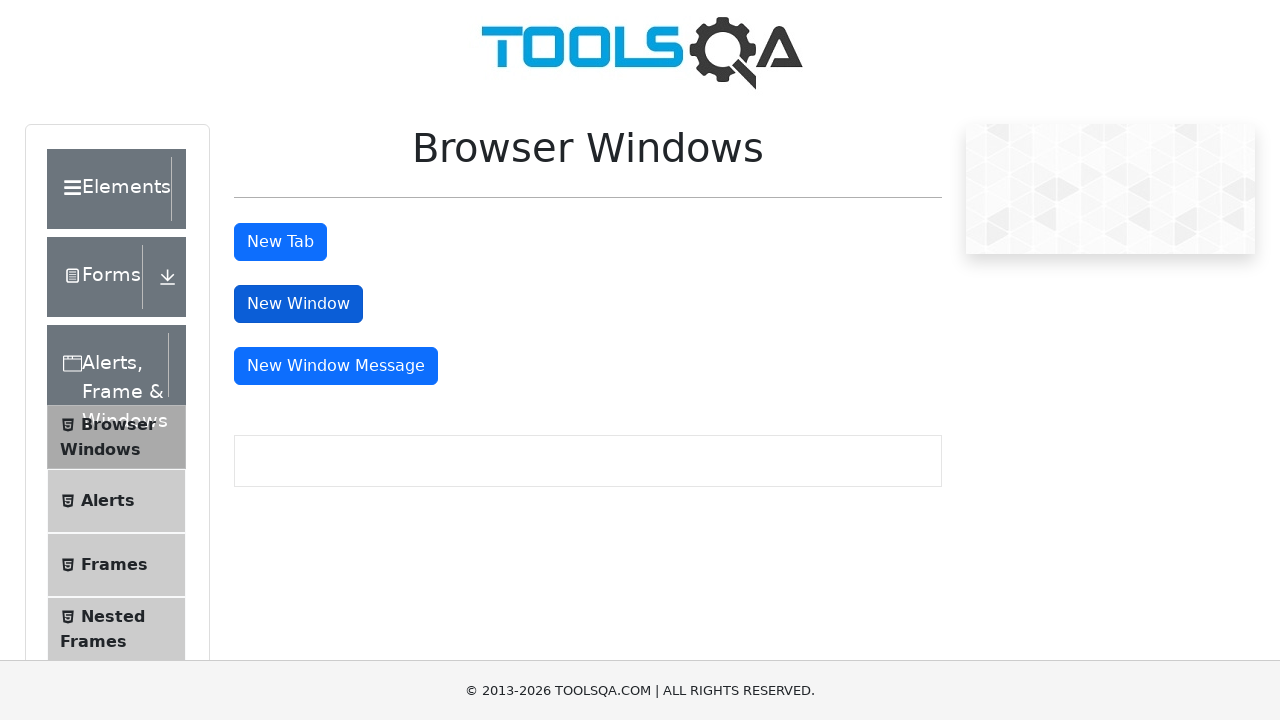